Tests the search functionality on python.org by searching for "pycon" and verifying that search results are found.

Starting URL: https://www.python.org

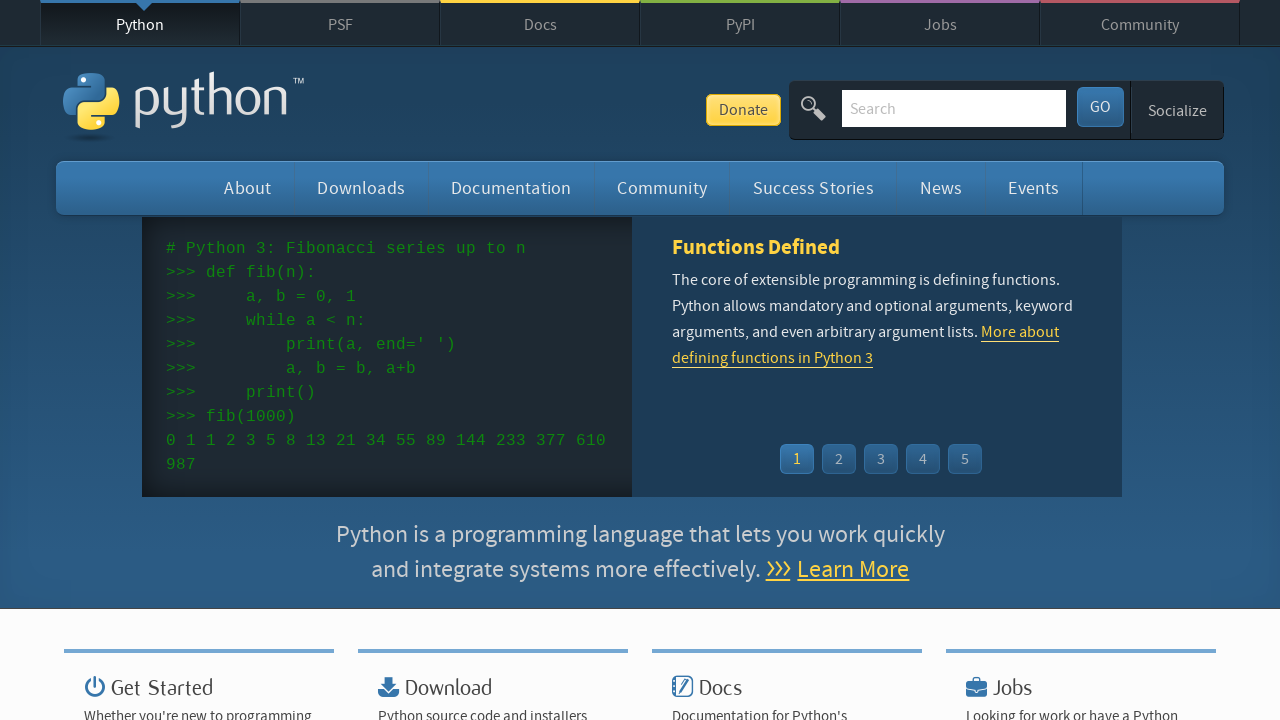

Verified page title contains 'Python'
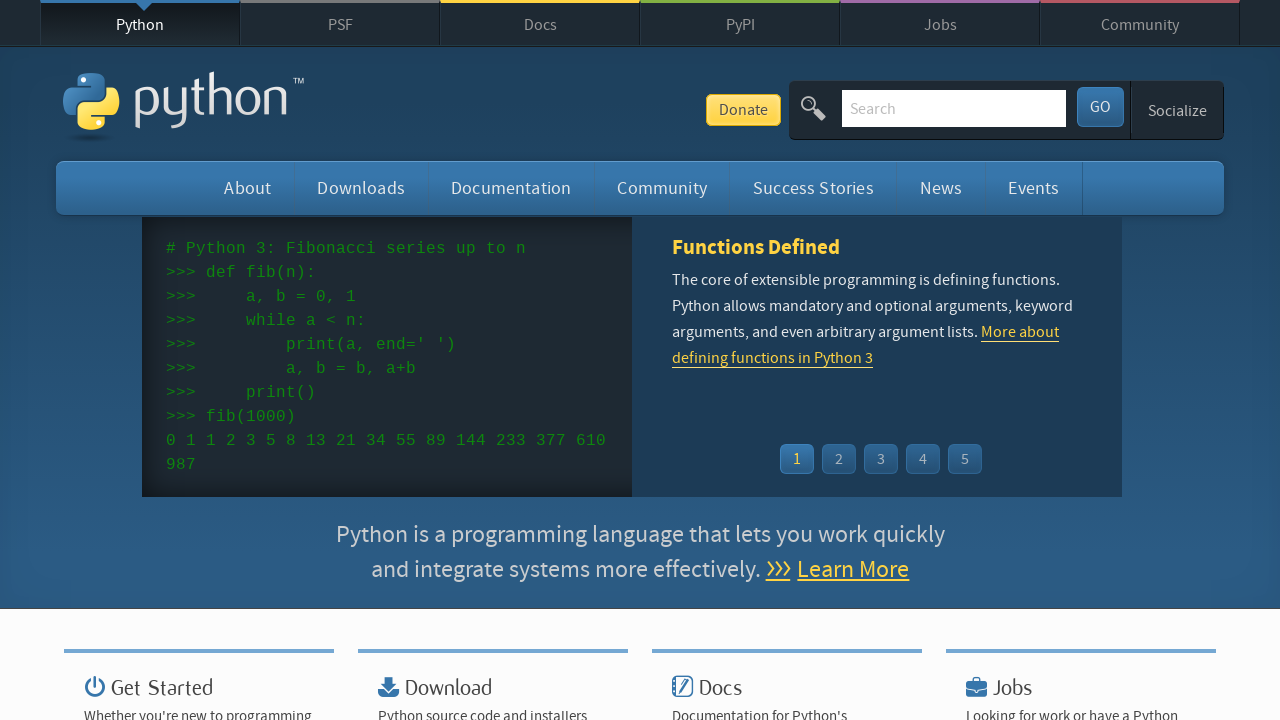

Filled search box with 'pycon' on input[name='q']
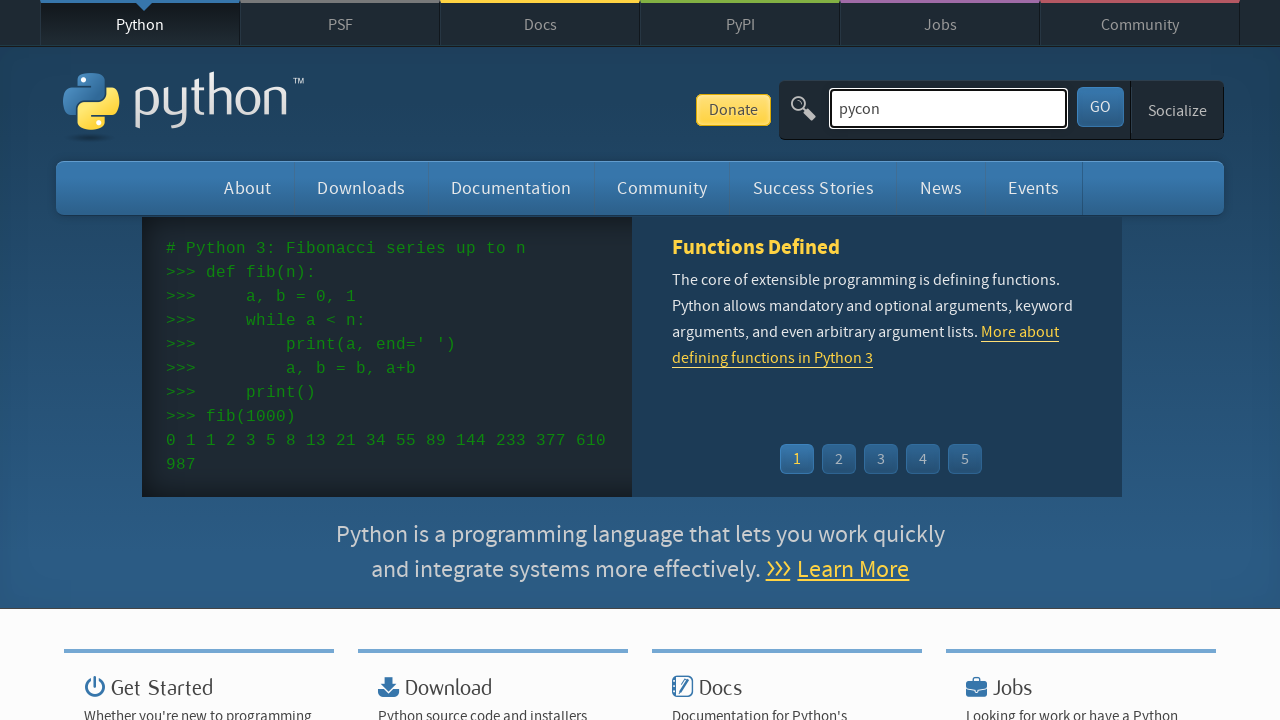

Clicked search submit button at (1100, 107) on button[type='submit']
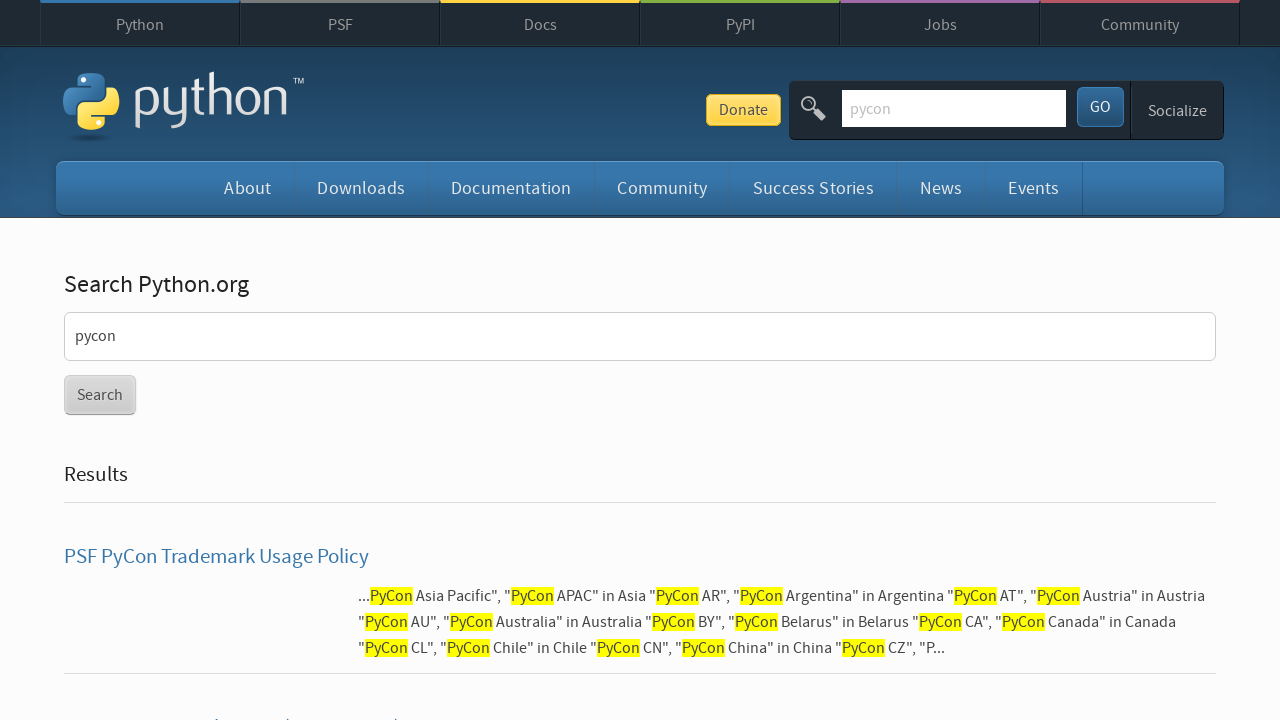

Search results loaded successfully
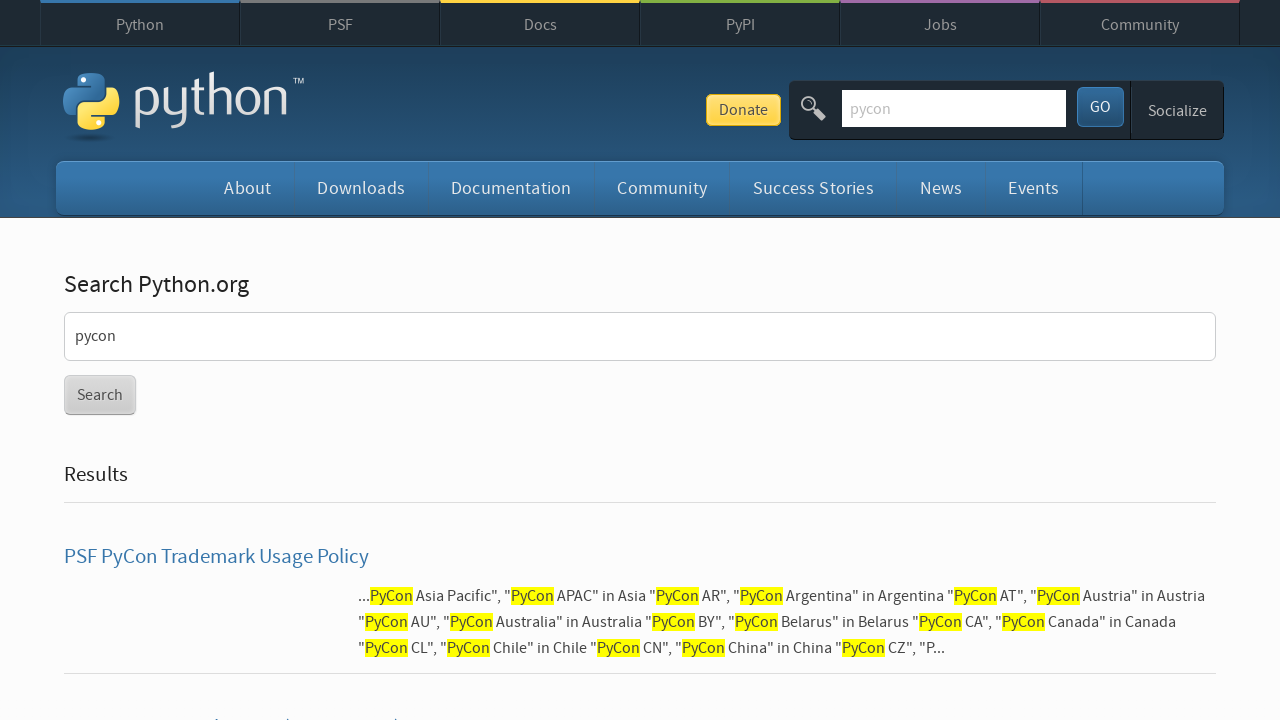

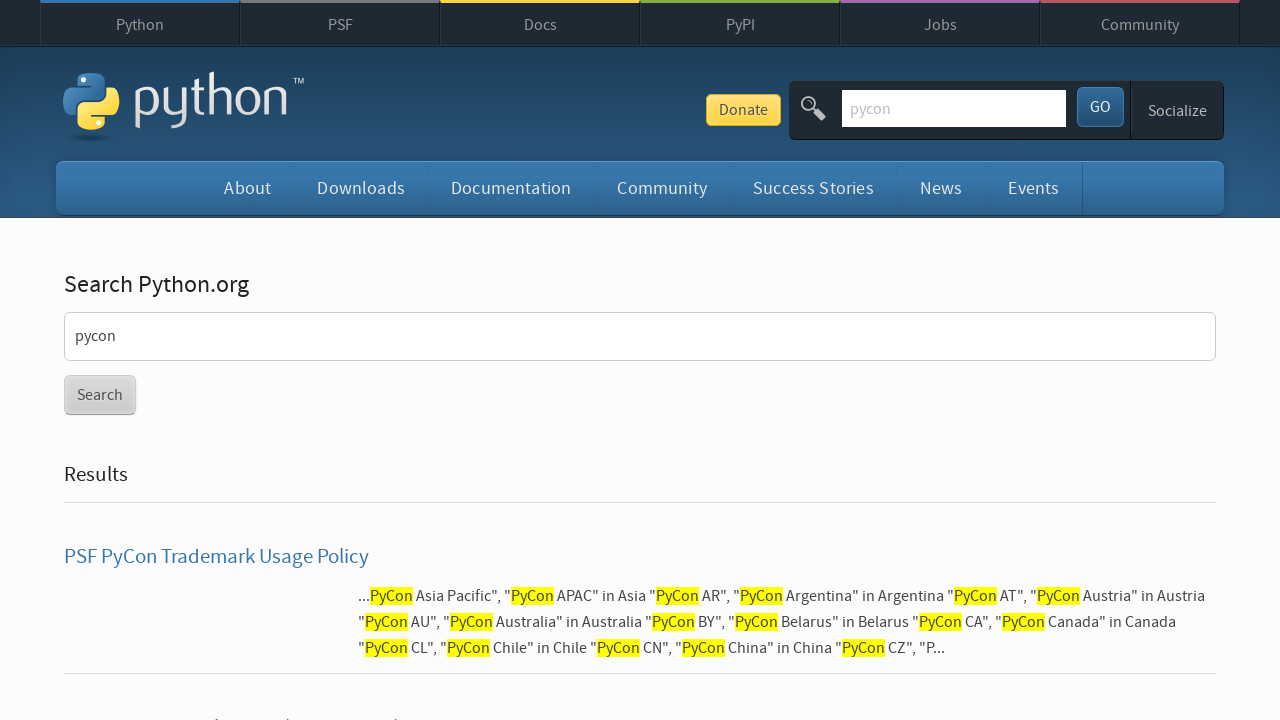